Tests scrolling down a web page by 600 pixels and then scrolling up by 300 pixels using JavaScript execution

Starting URL: http://only-testing-blog.blogspot.in

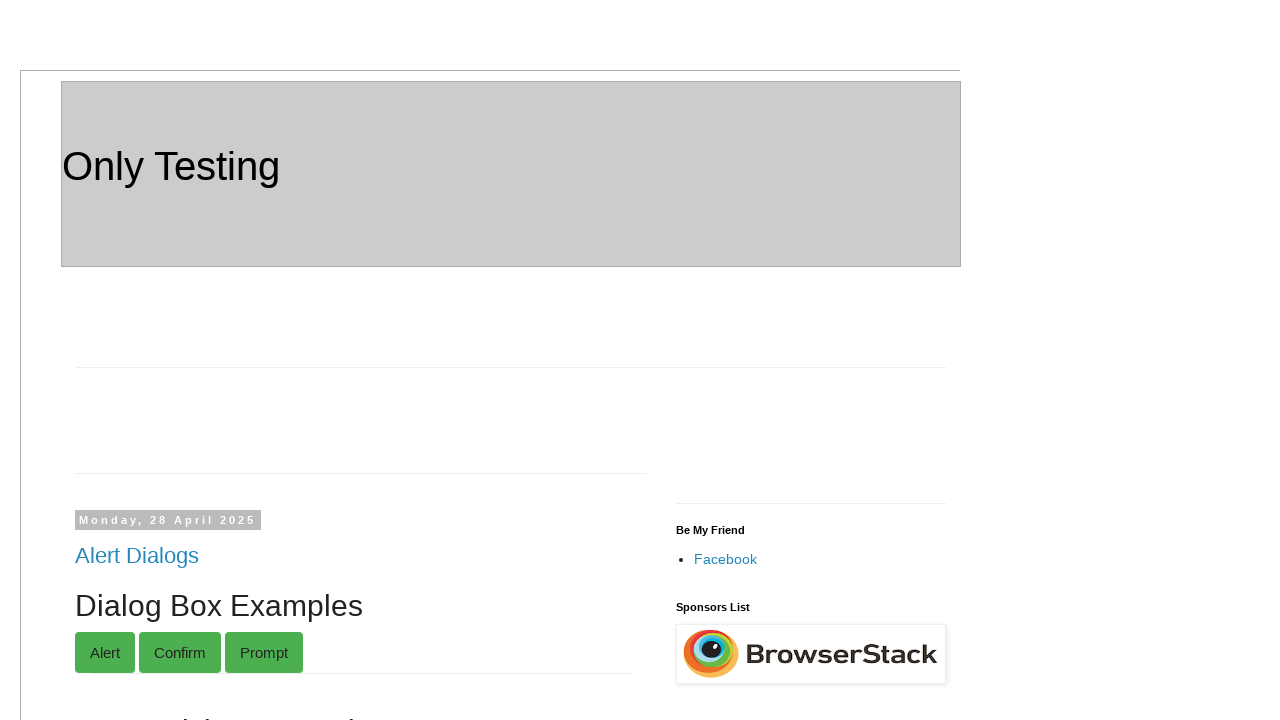

Scrolled down page by 600 pixels
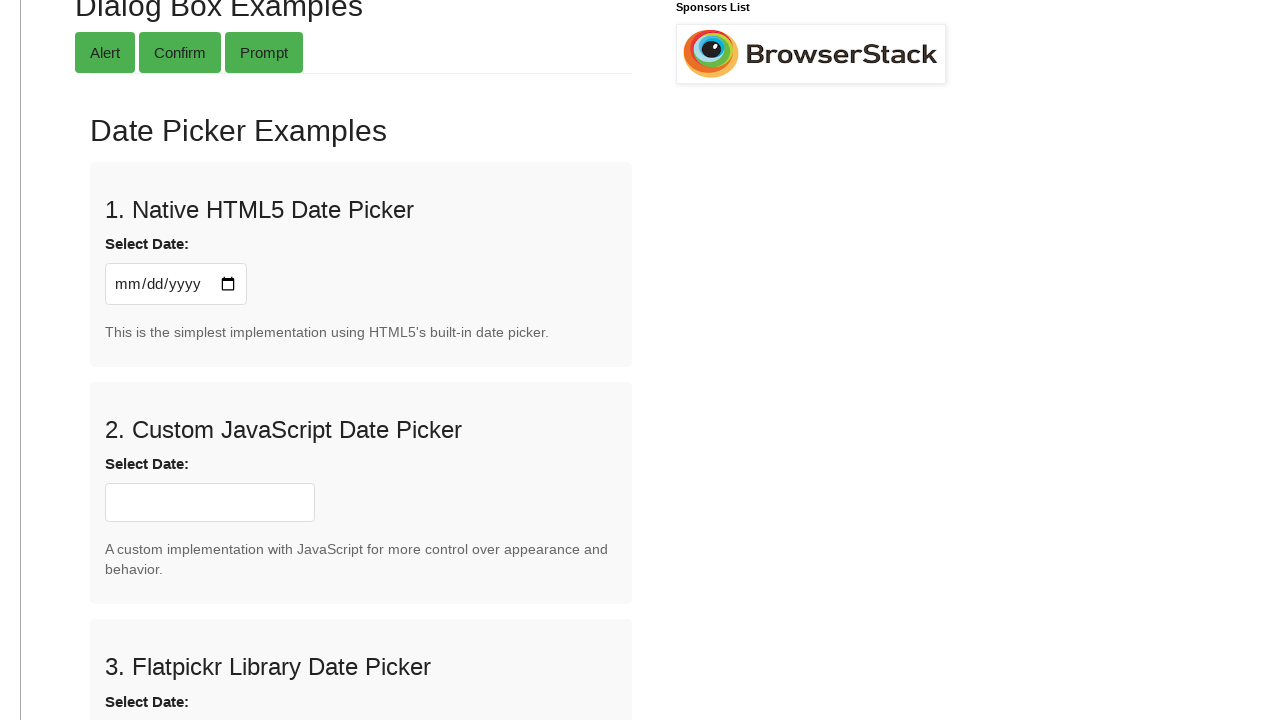

Waited 3 seconds to observe scroll effect
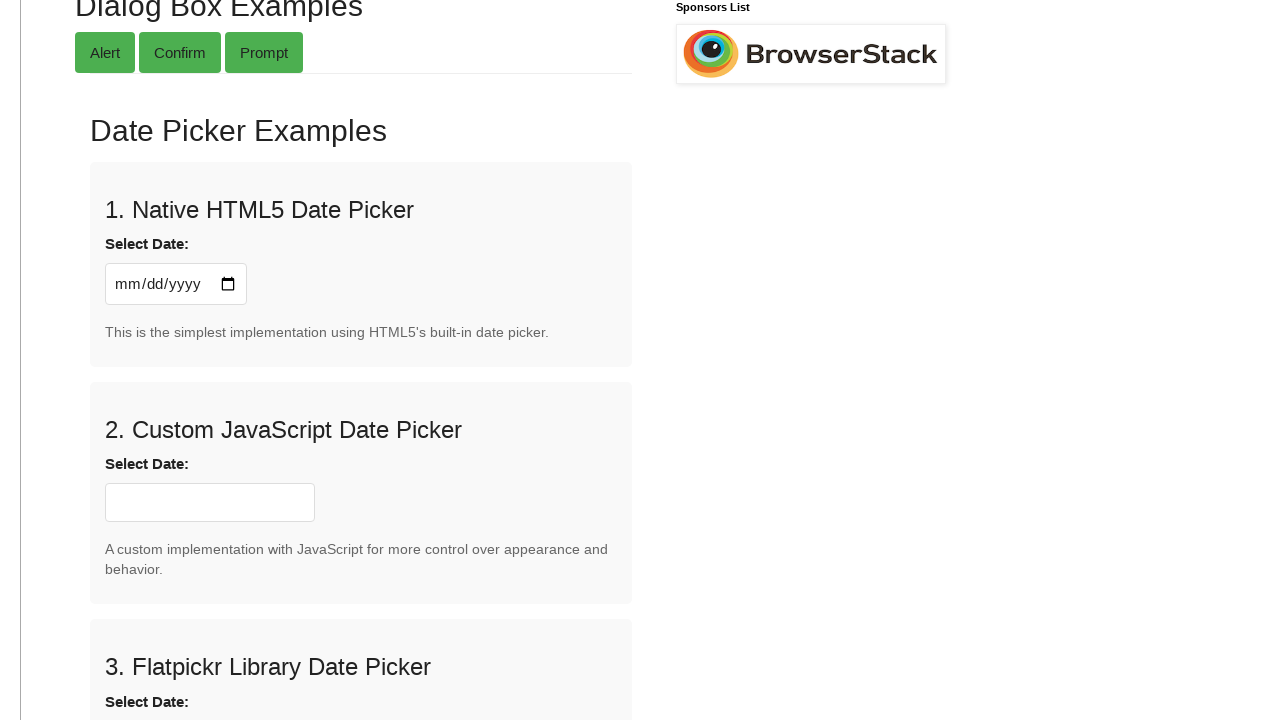

Scrolled up page by 300 pixels
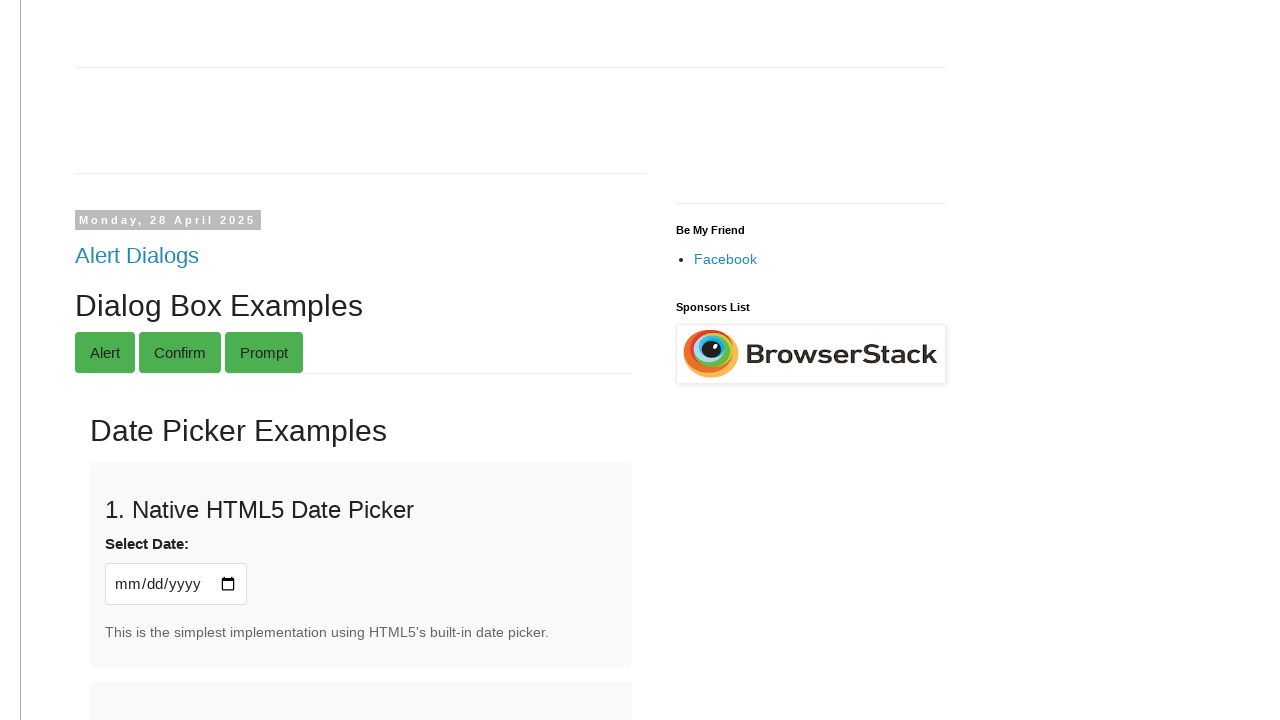

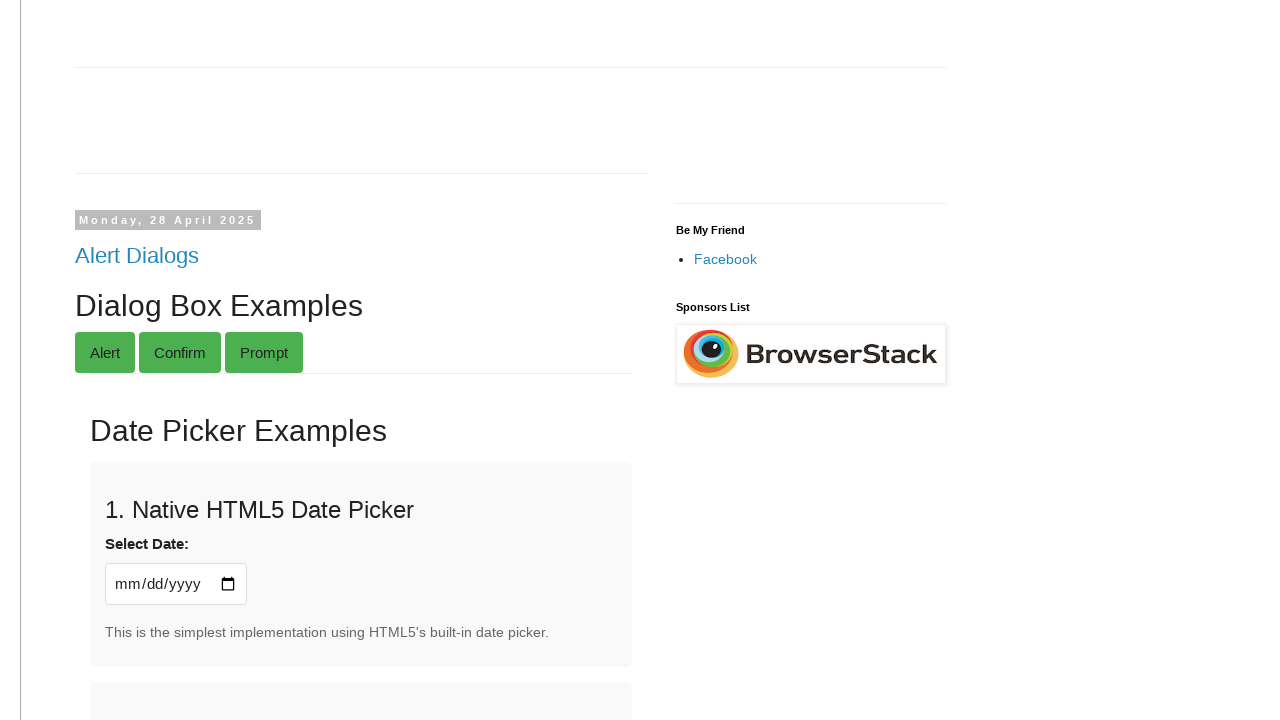